Tests single and multiple select dropdown functionality on DemoQA select menu page

Starting URL: https://demoqa.com/select-menu

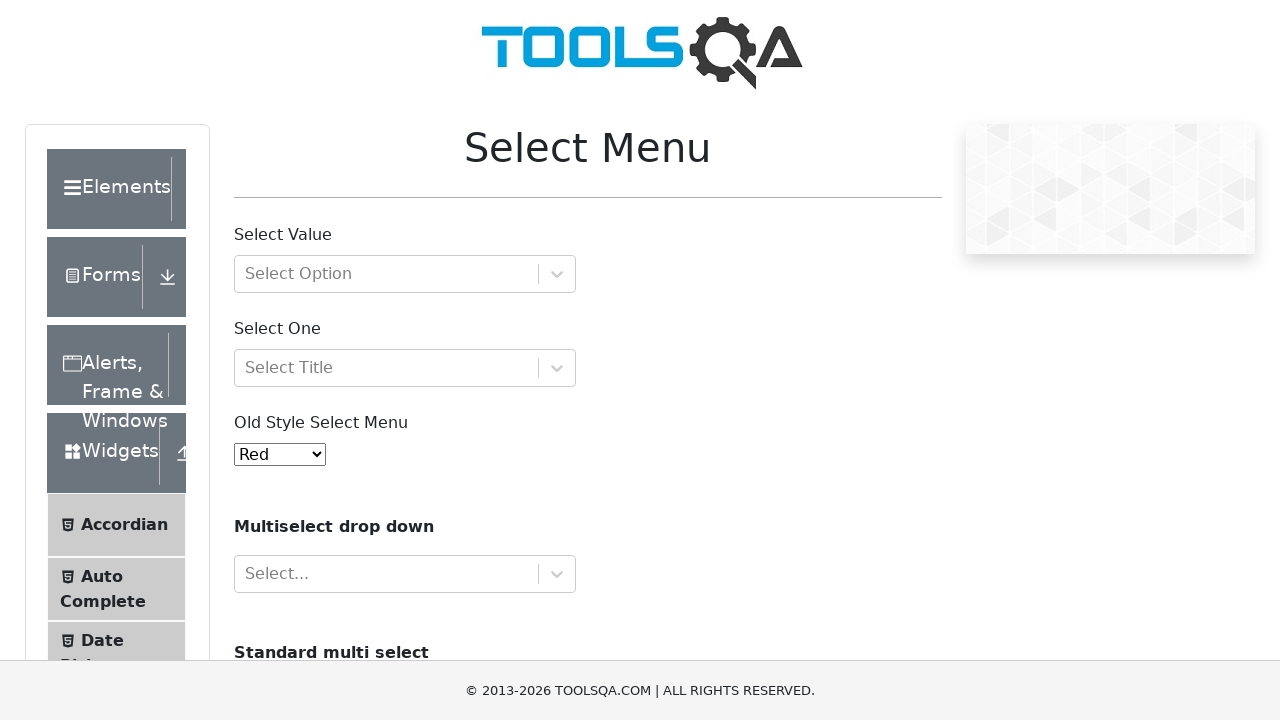

Selected option '3' from single select dropdown by value on #oldSelectMenu
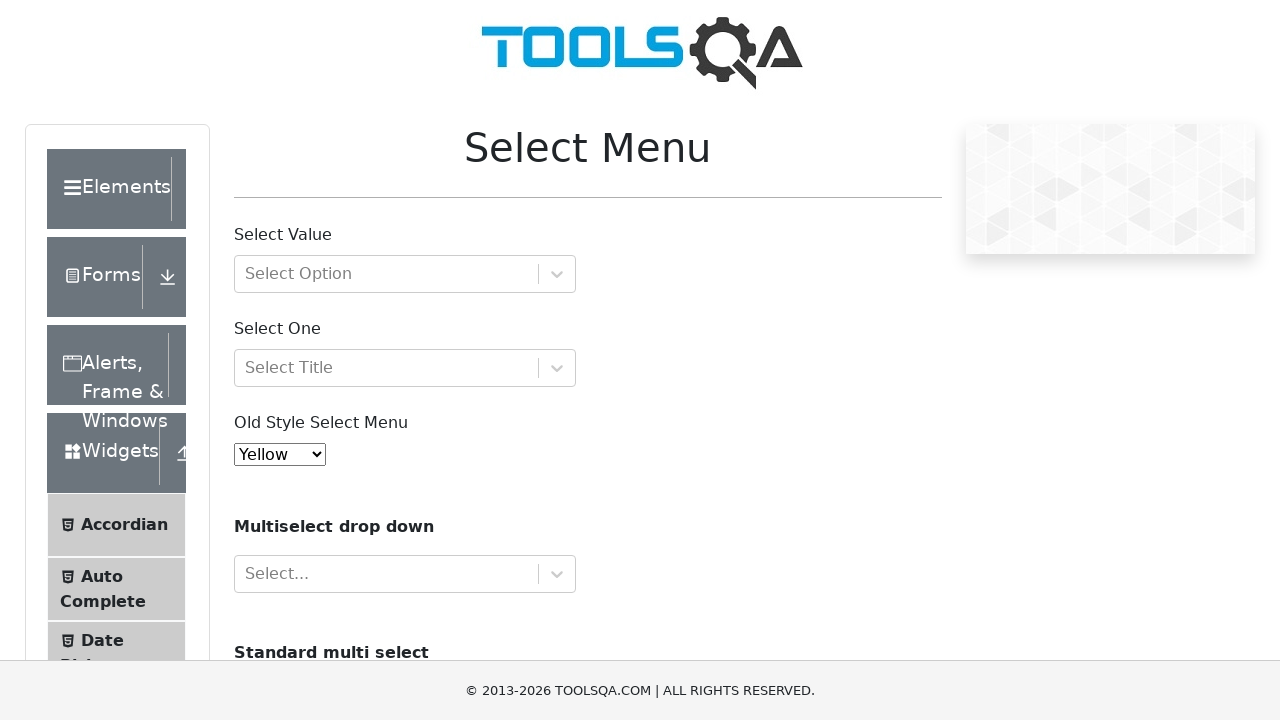

Selected 'Black' option from single select dropdown by label on #oldSelectMenu
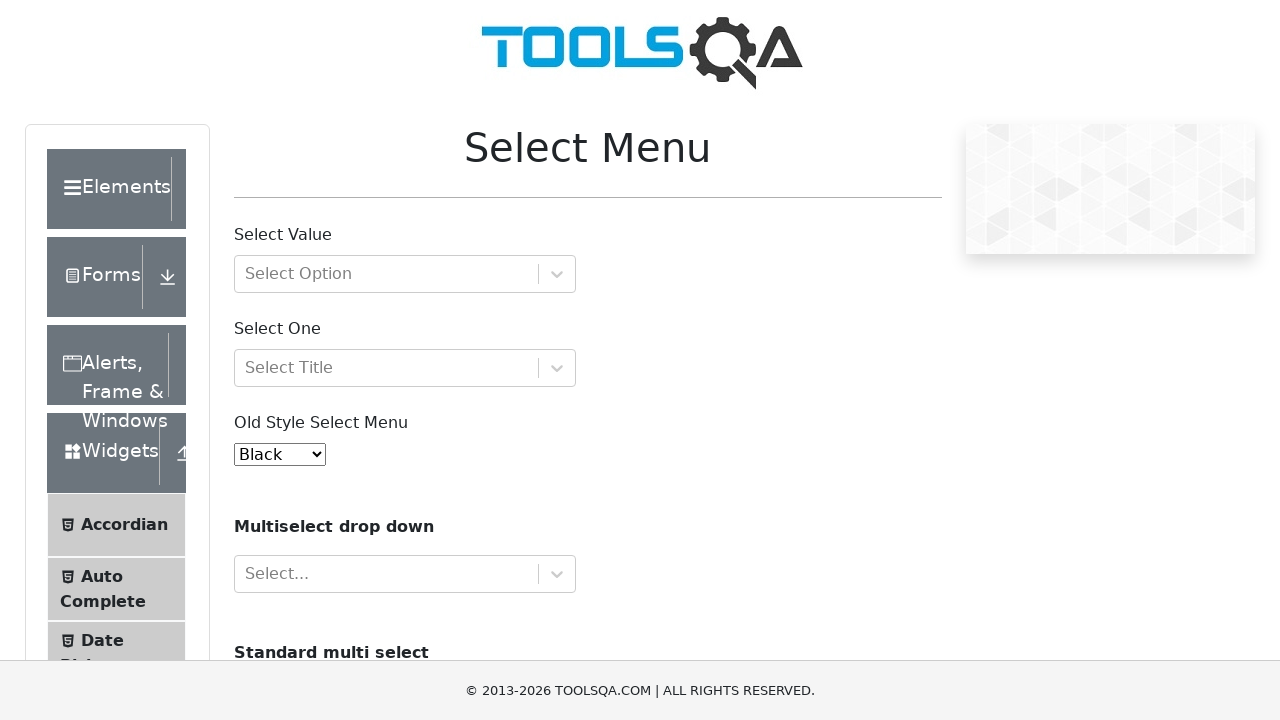

Scrolled to cars multi-select element
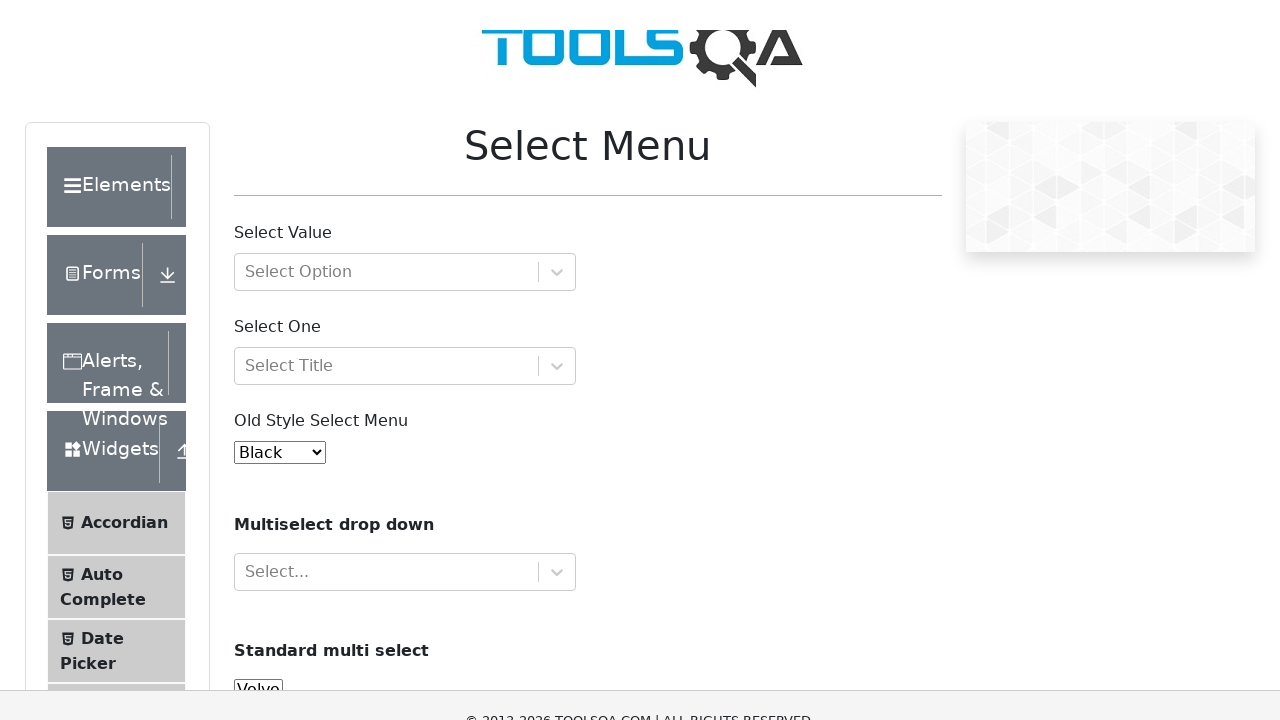

Selected multiple options (volvo, saab, audi) from cars dropdown on #cars
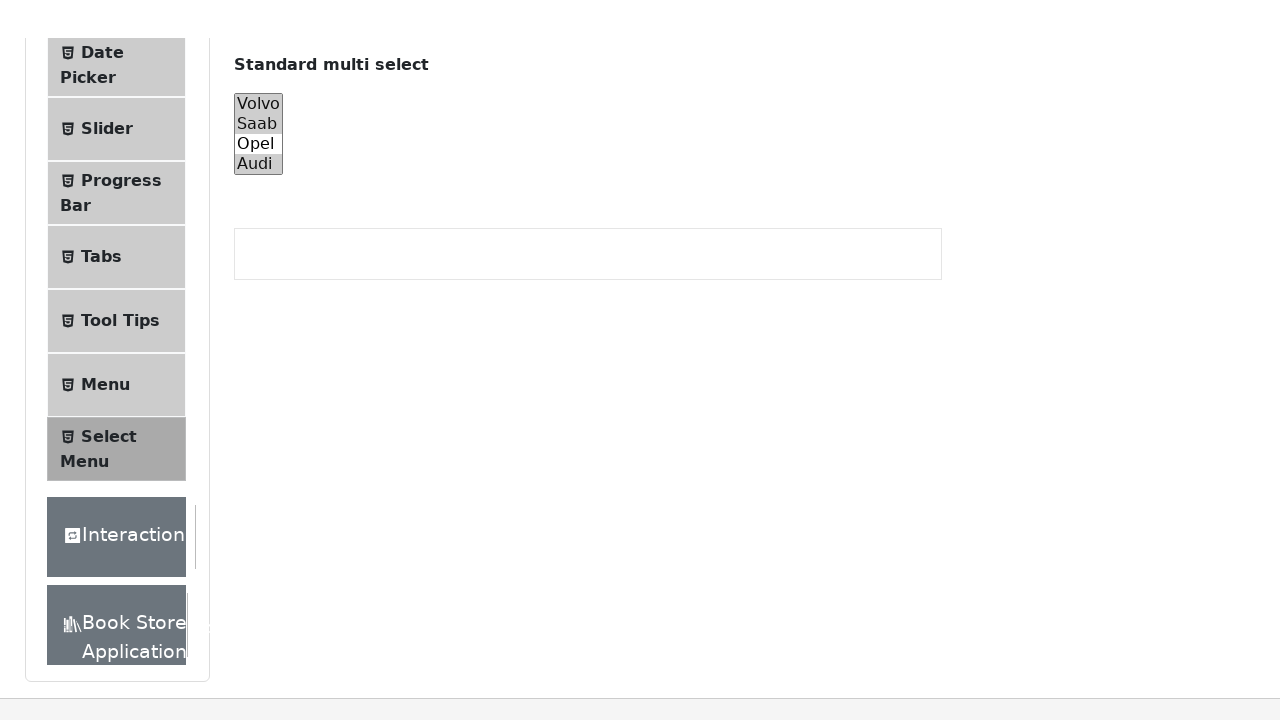

Deselected options at index 0 and 1 from cars dropdown
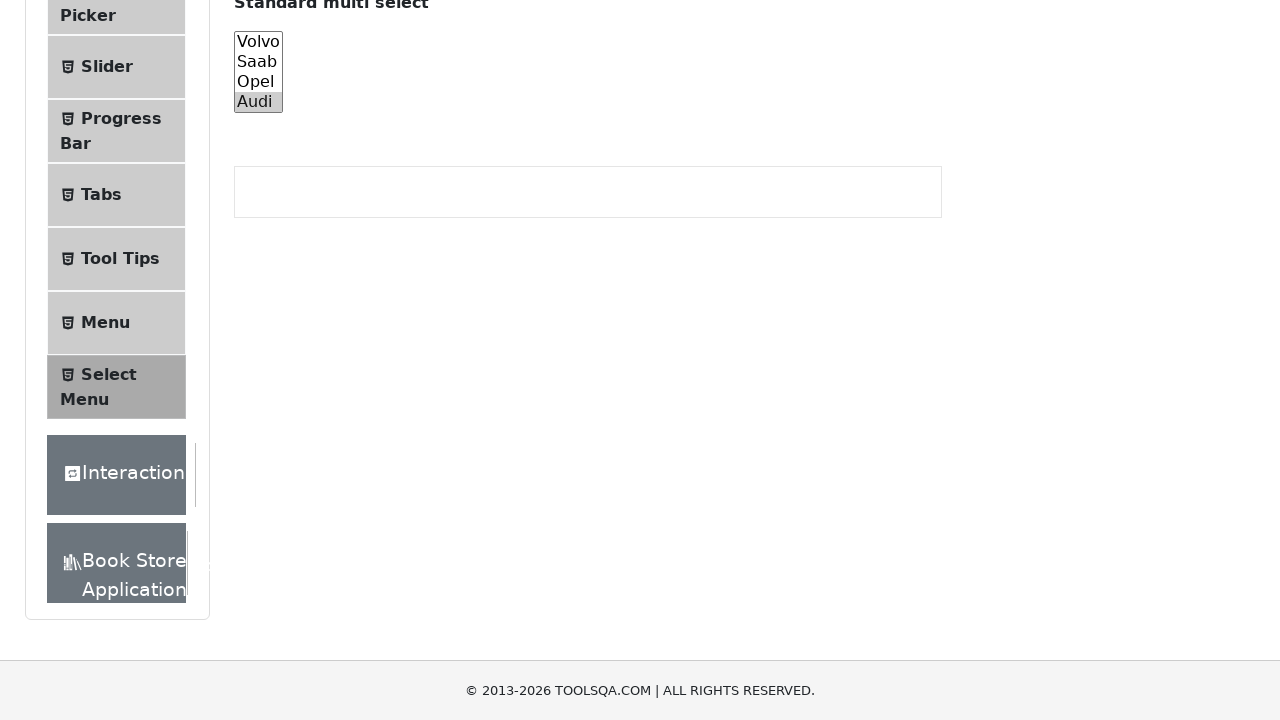

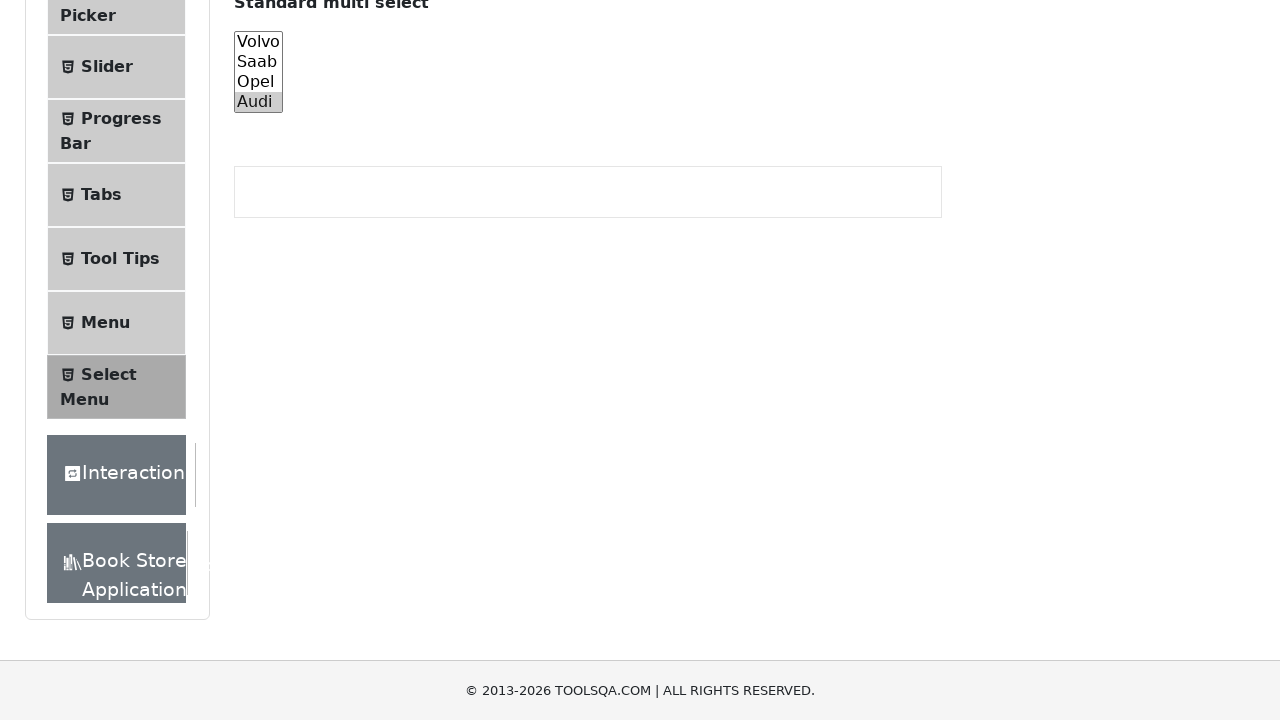